Tests interaction with popup windows by clicking a button to open a popup, switching to it, typing in a textarea, closing it, and typing in the original window's textarea.

Starting URL: https://wcaquino.me/selenium/componentes.html

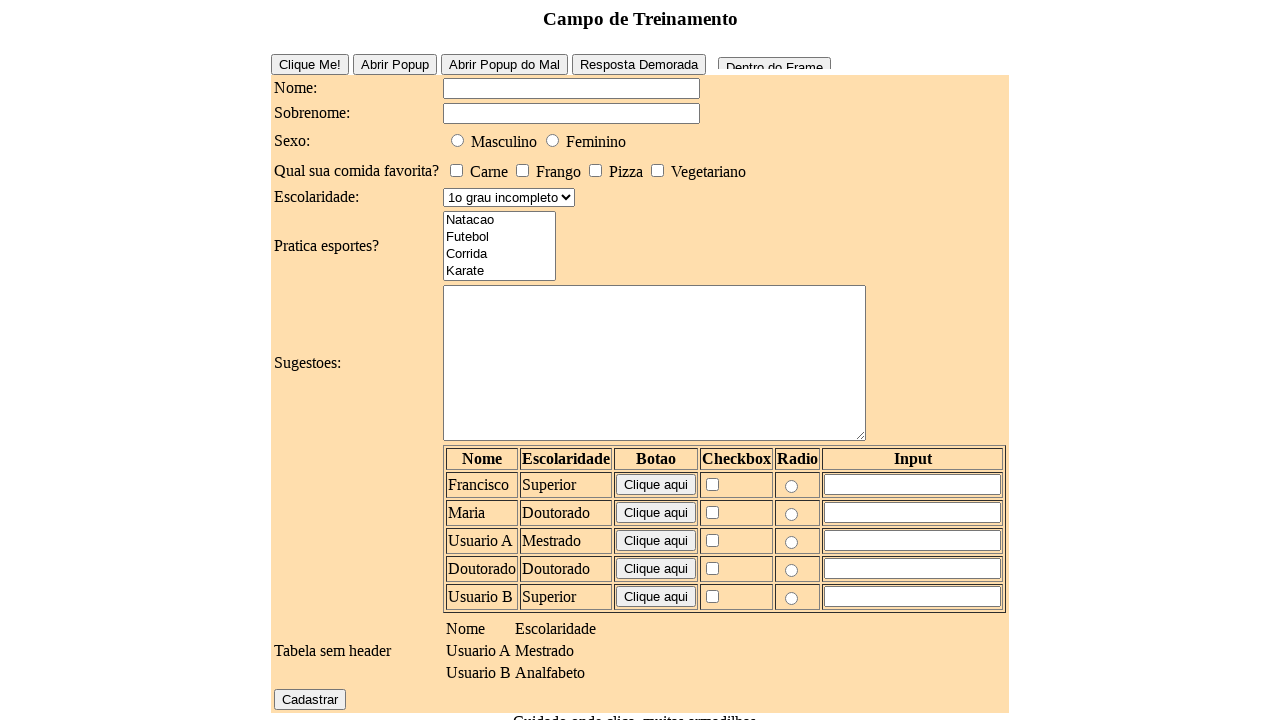

Clicked button to open popup window at (394, 64) on #buttonPopUpEasy
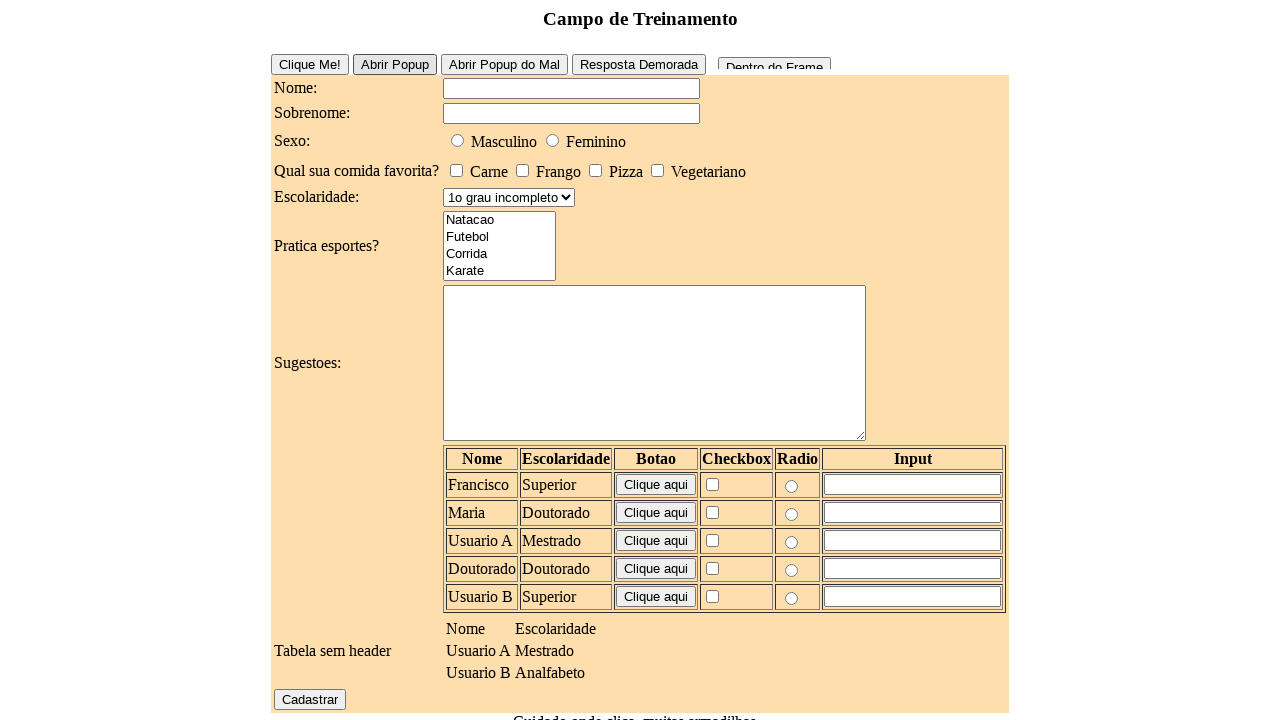

Popup window opened and captured
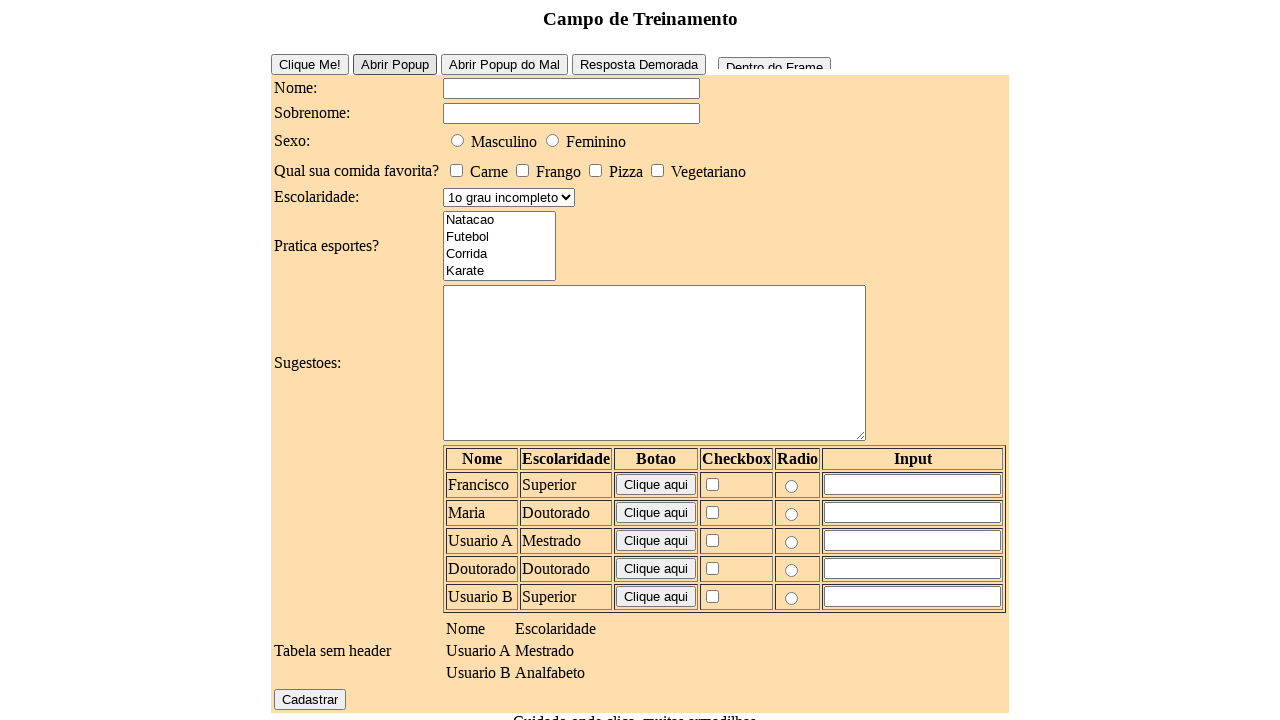

Typed 'Deu certo?' in popup's textarea on textarea
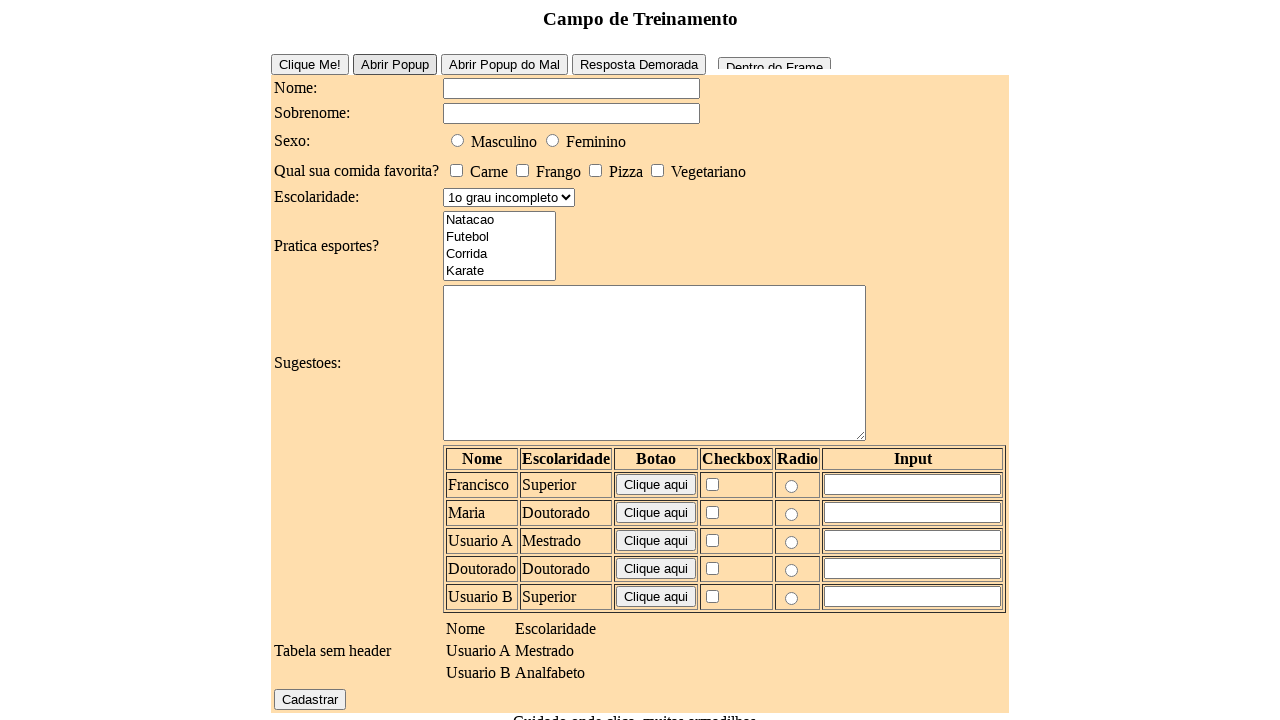

Closed the popup window
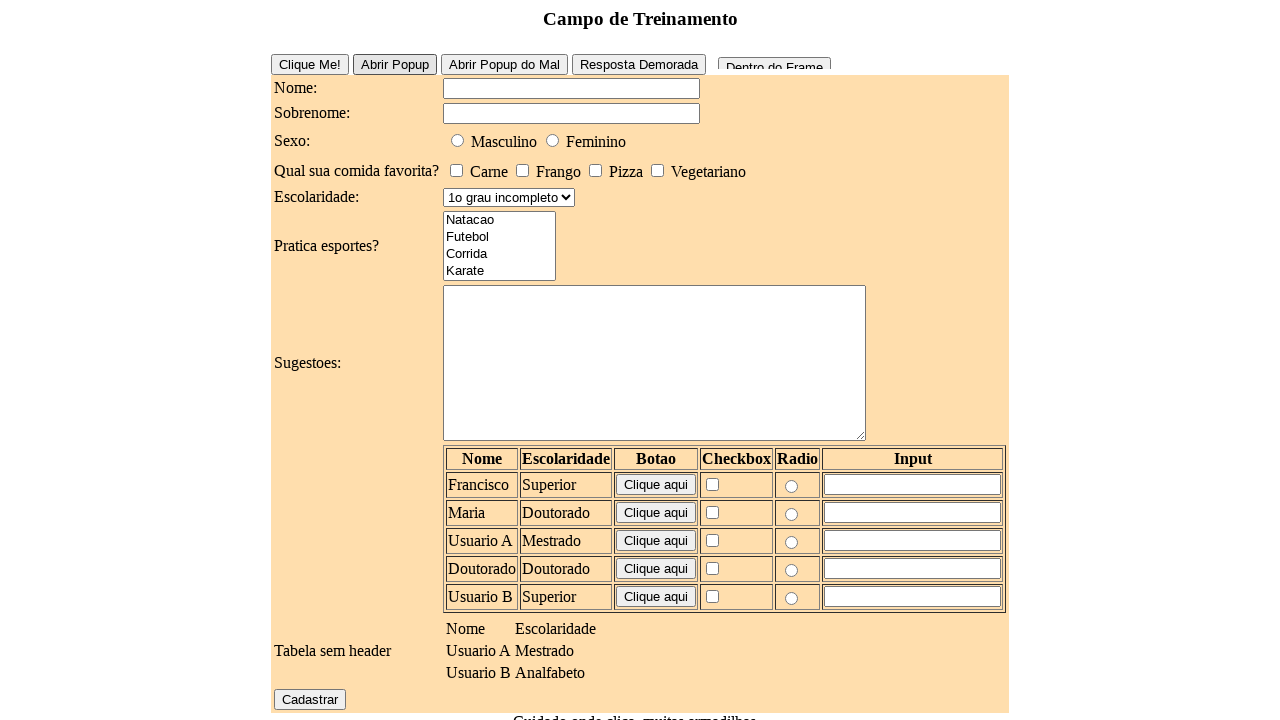

Typed 'e agora?' in original window's textarea on textarea
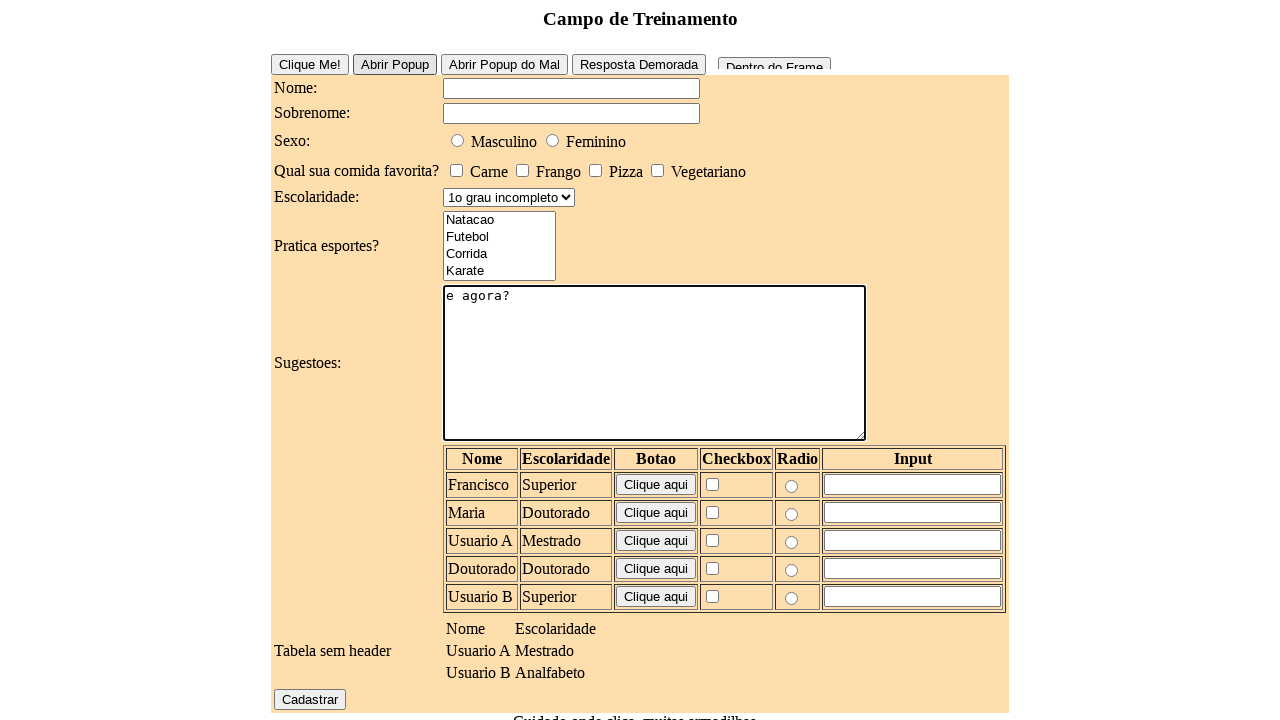

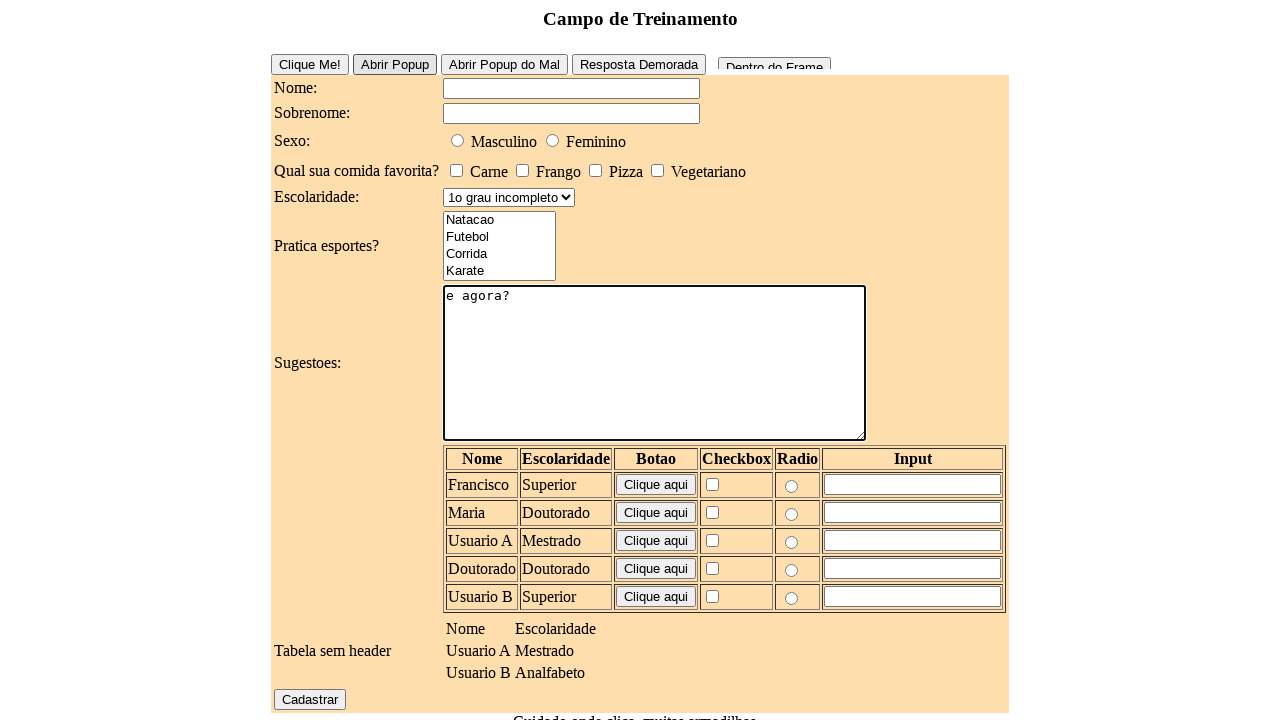